Navigates to the OrangeHRM demo site and verifies that the page title contains "Orange"

Starting URL: https://opensource-demo.orangehrmlive.com/

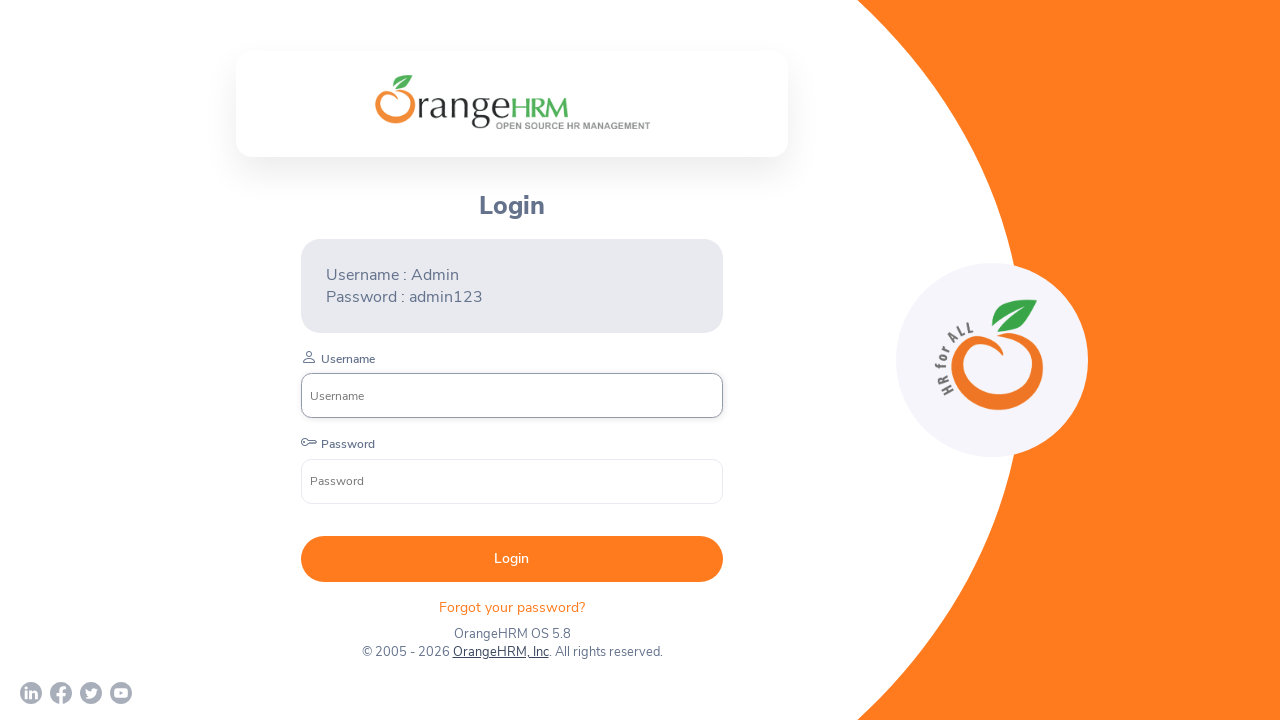

Page loaded - domcontentloaded state reached
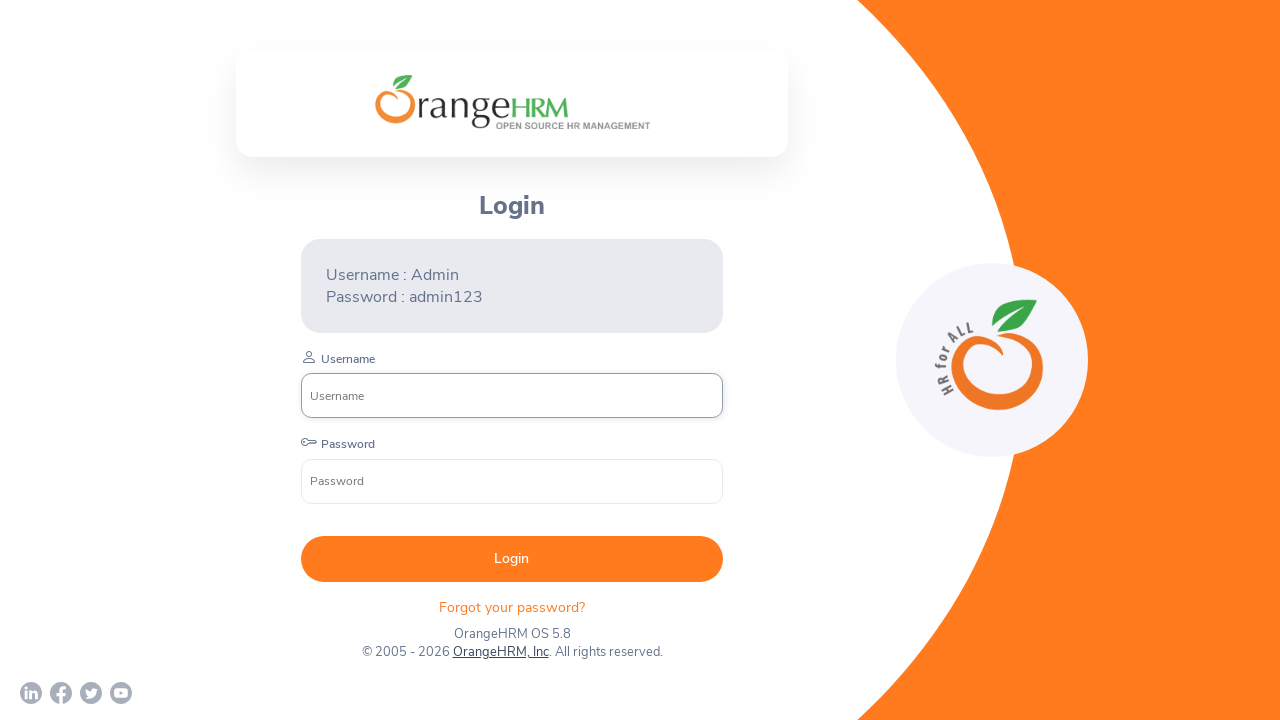

Verified page title contains 'Orange'
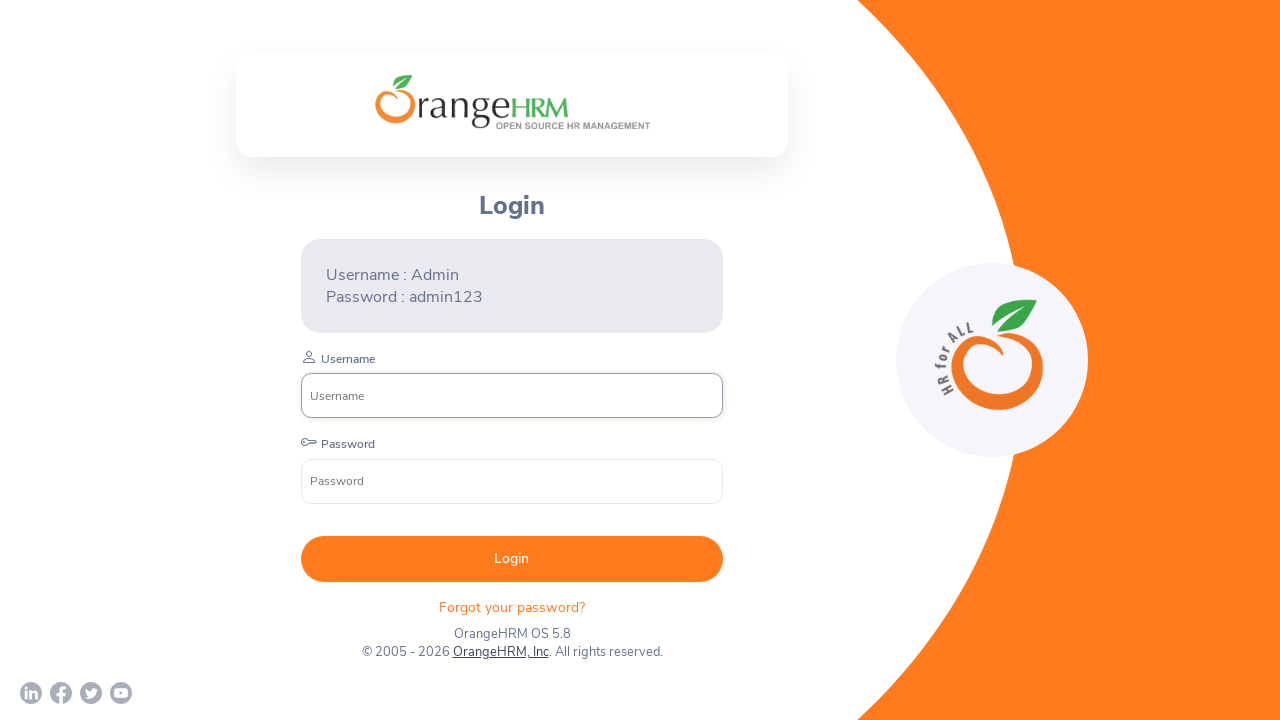

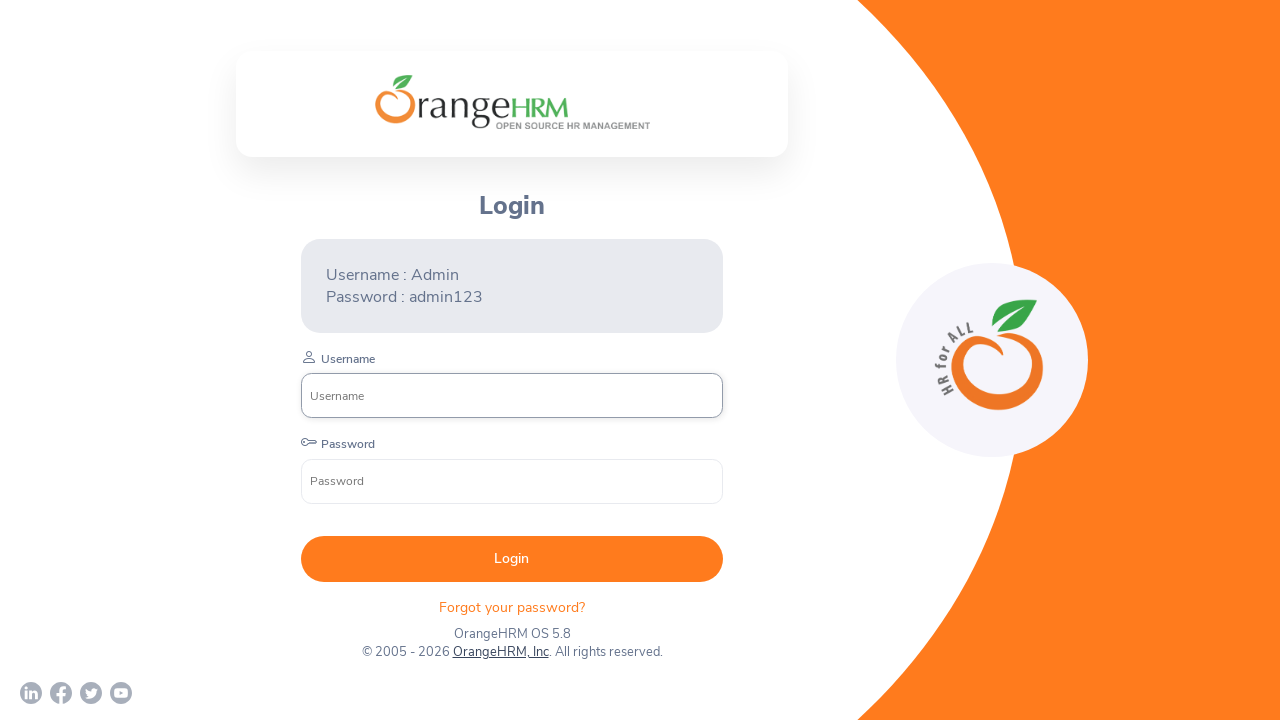